Navigates to OrangeHRM demo site and verifies basic page properties like title and URL are accessible

Starting URL: https://opensource-demo.orangehrmlive.com/

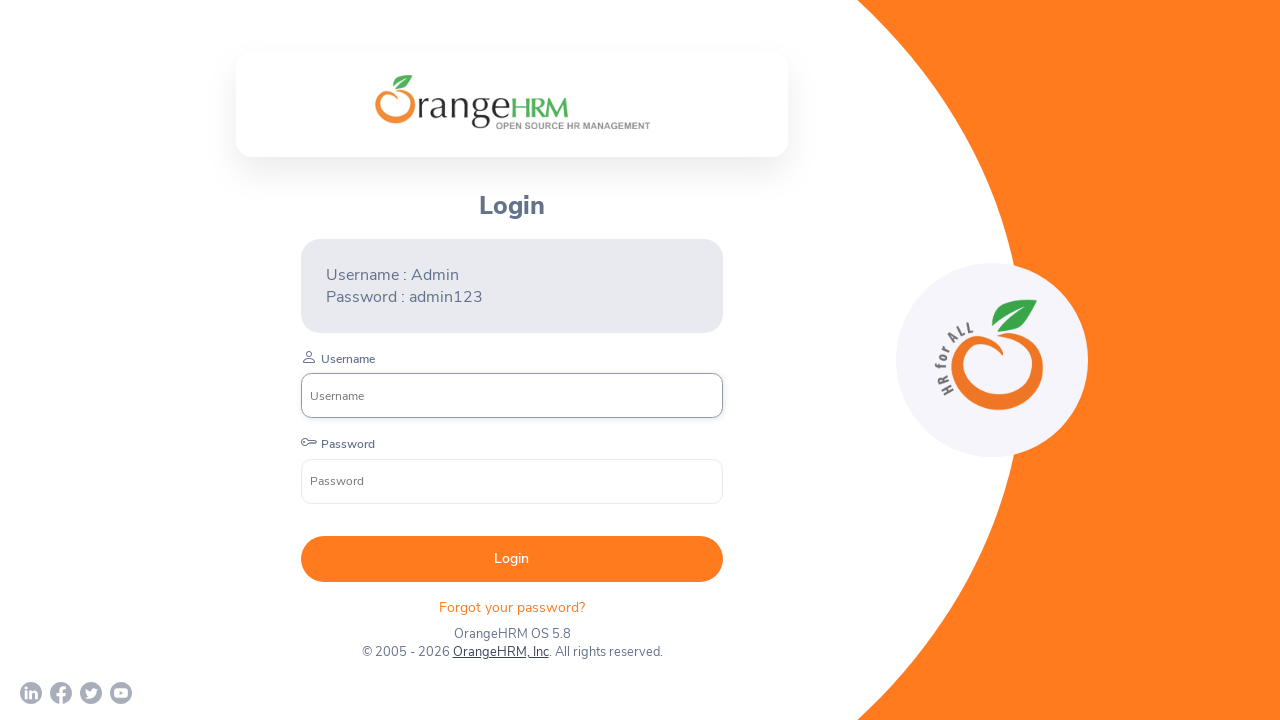

Waited for page DOM content to load
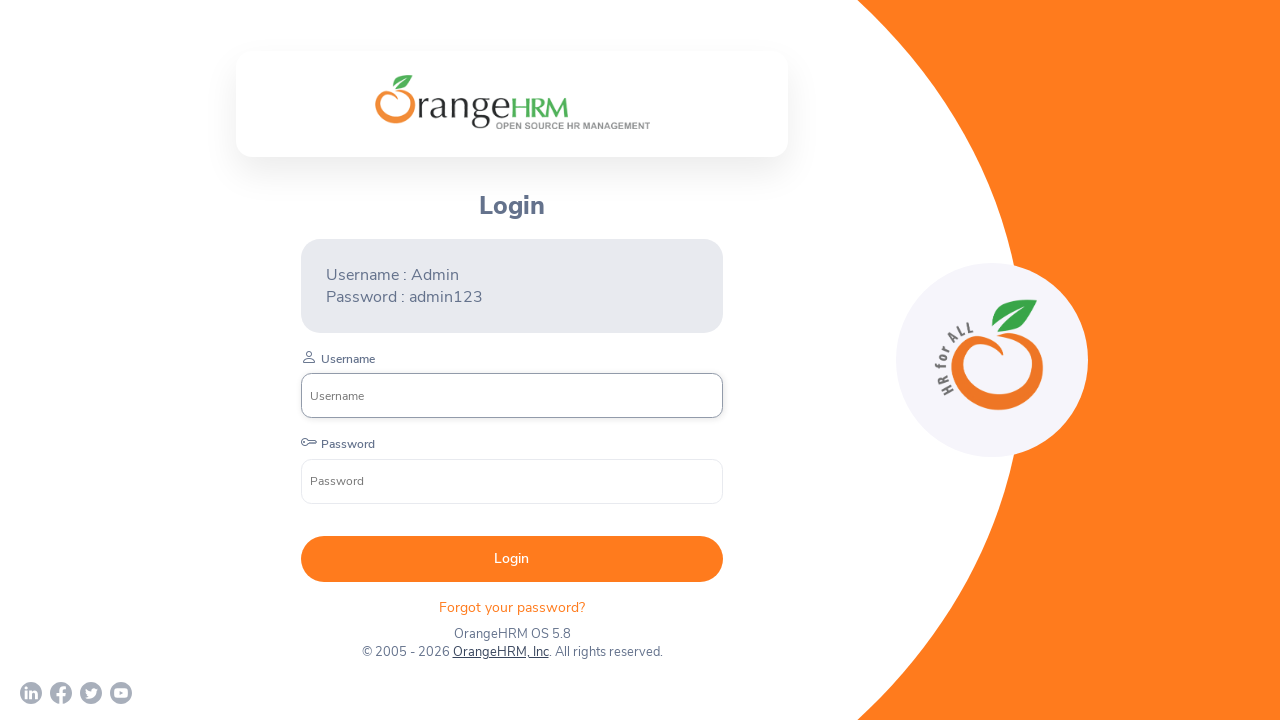

Retrieved page title: OrangeHRM
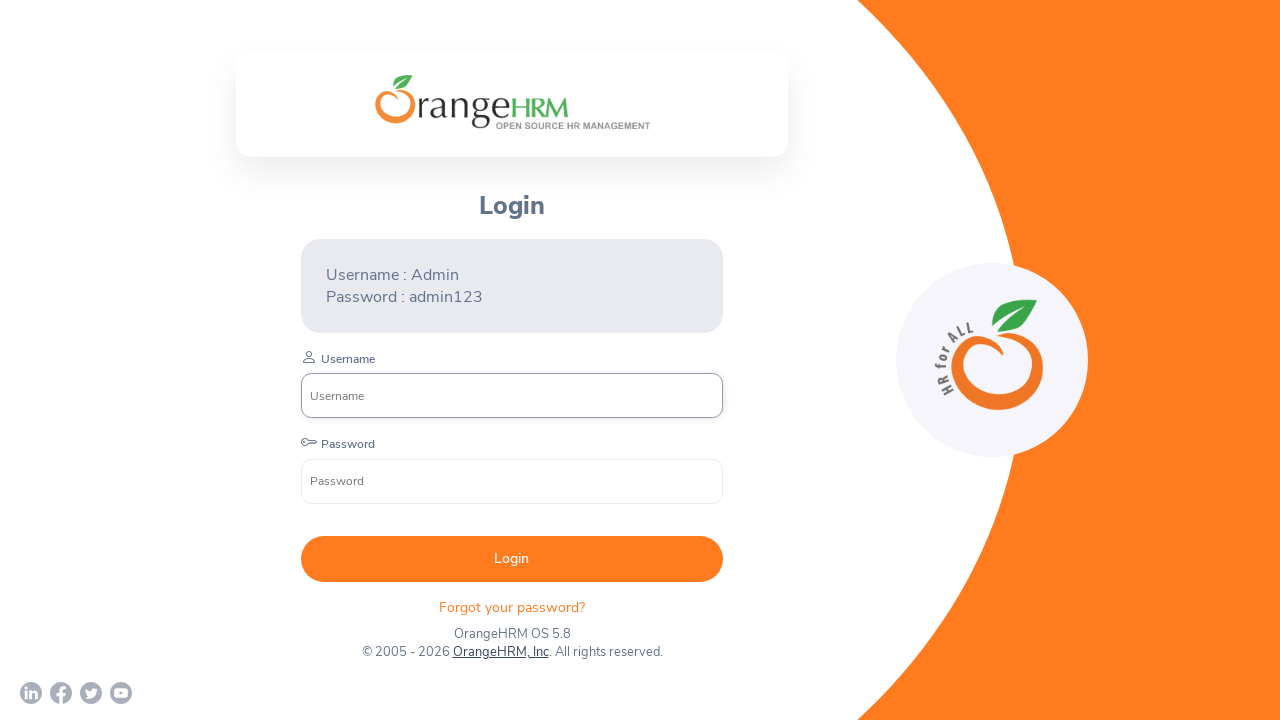

Retrieved current URL: https://opensource-demo.orangehrmlive.com/web/index.php/auth/login
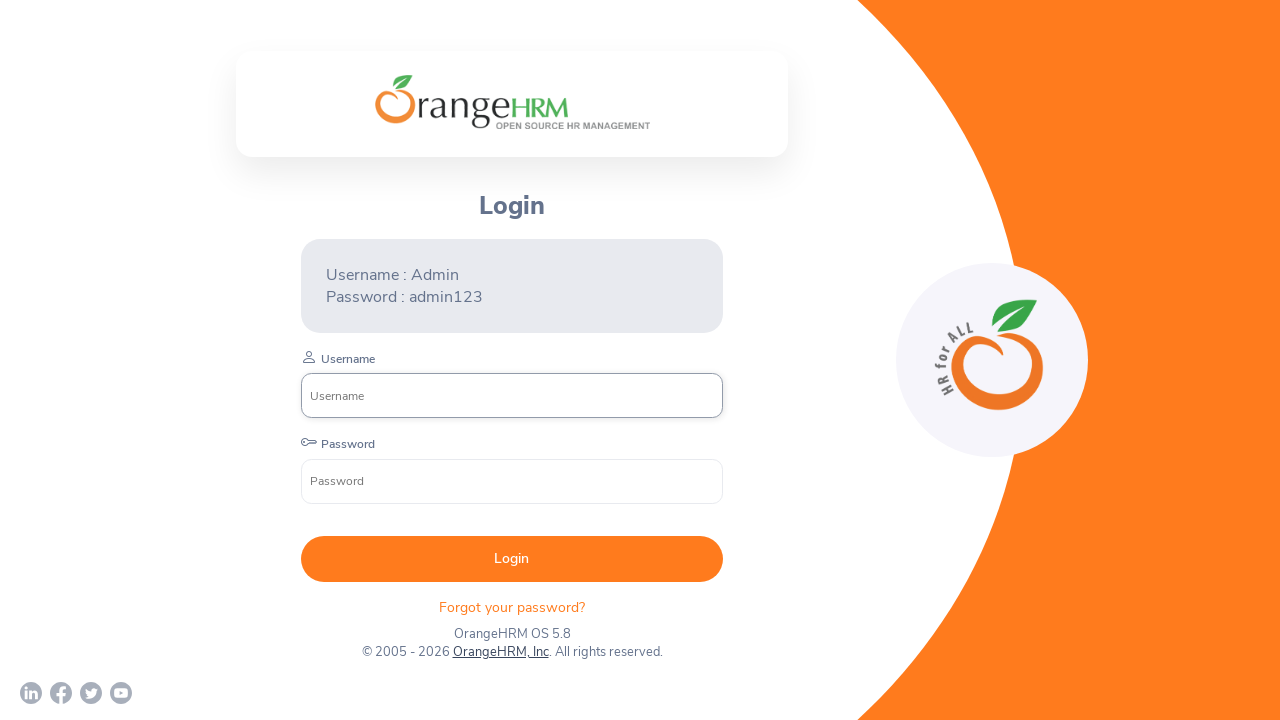

Login form became visible and page content loaded
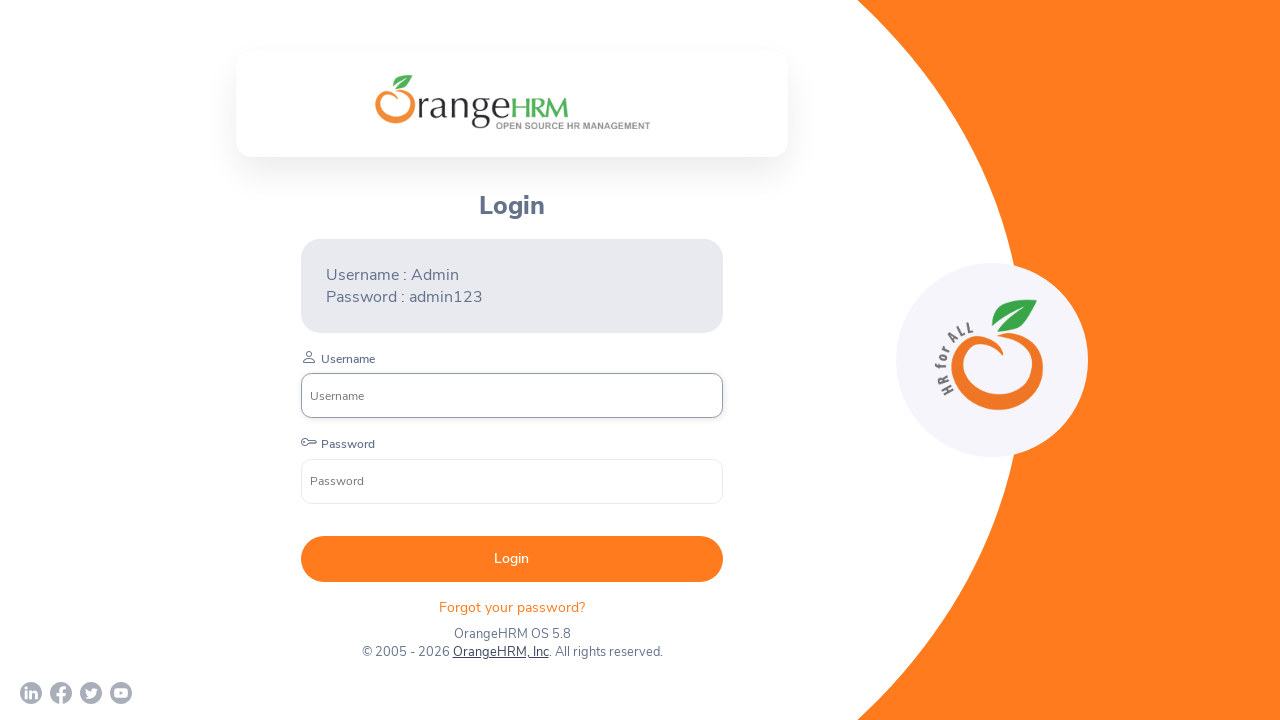

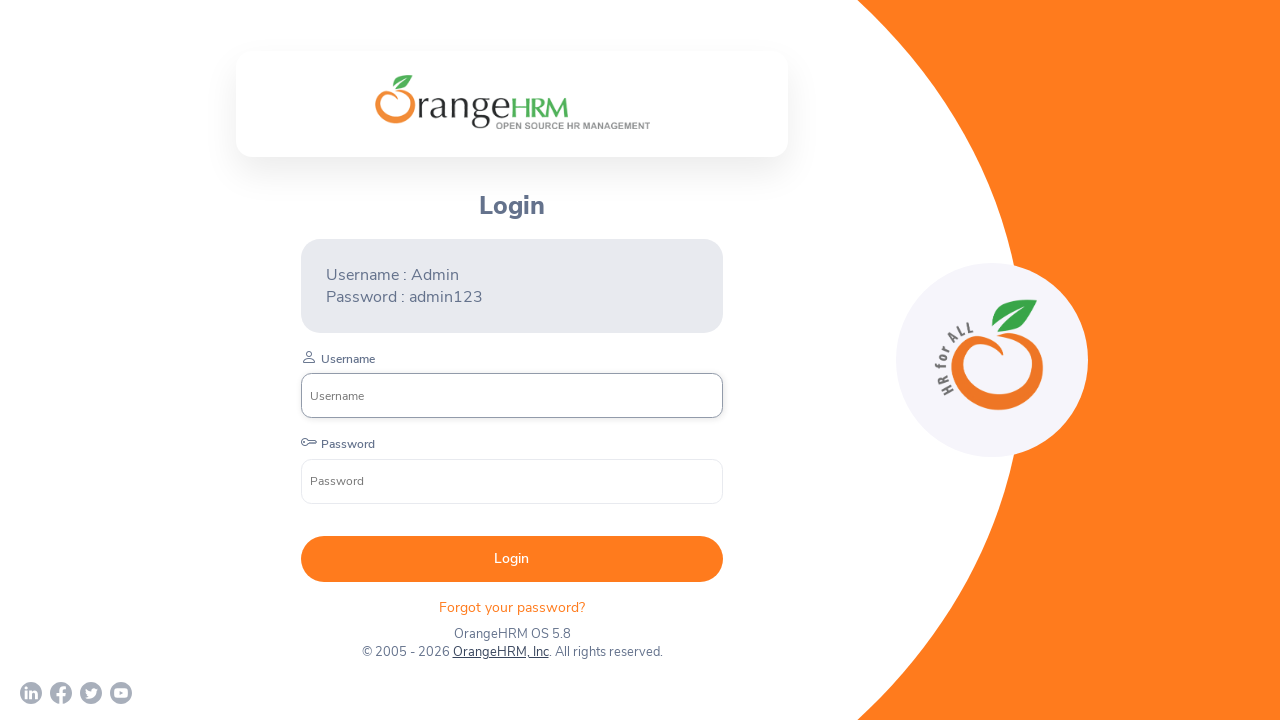